Navigates to Manta.com business listing pages - first a restaurants and bars category page, then a specific business page (Lambertville Trading Company) - and verifies the pages load by checking their titles.

Starting URL: https://www.manta.com/mb_33_C4_000/restaurants_and_bars

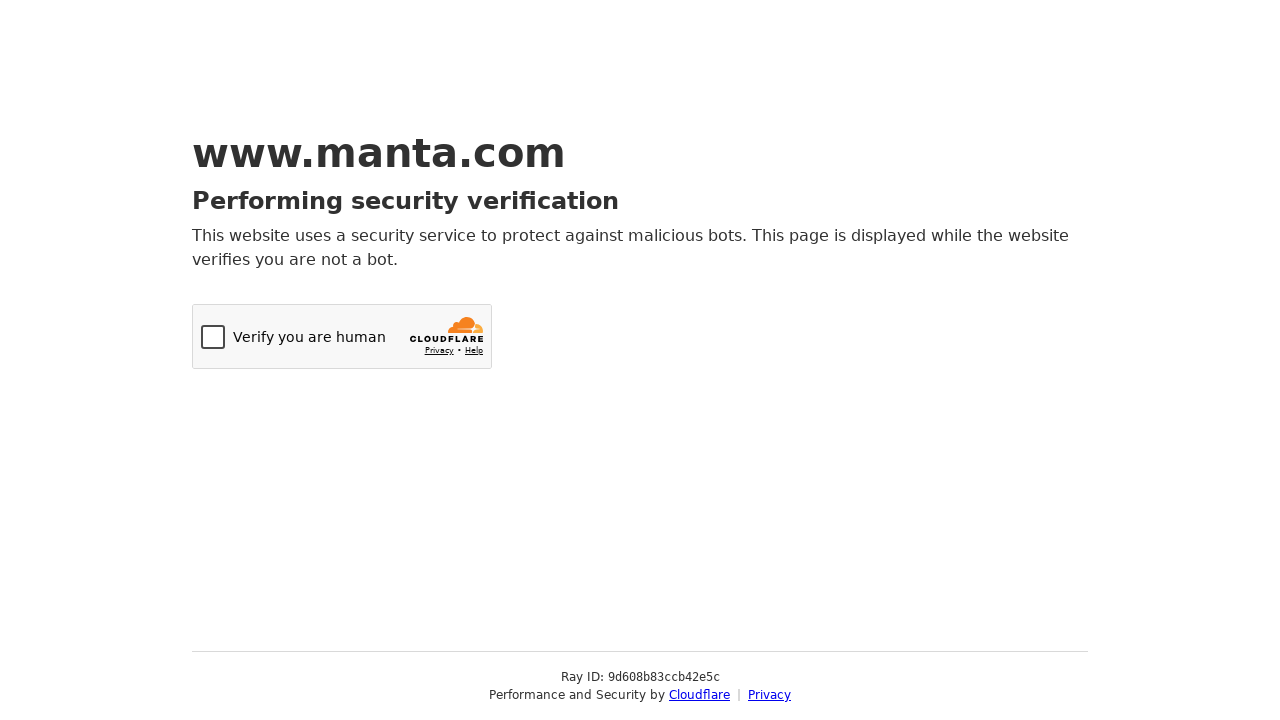

Waited for restaurants and bars category page to load (domcontentloaded)
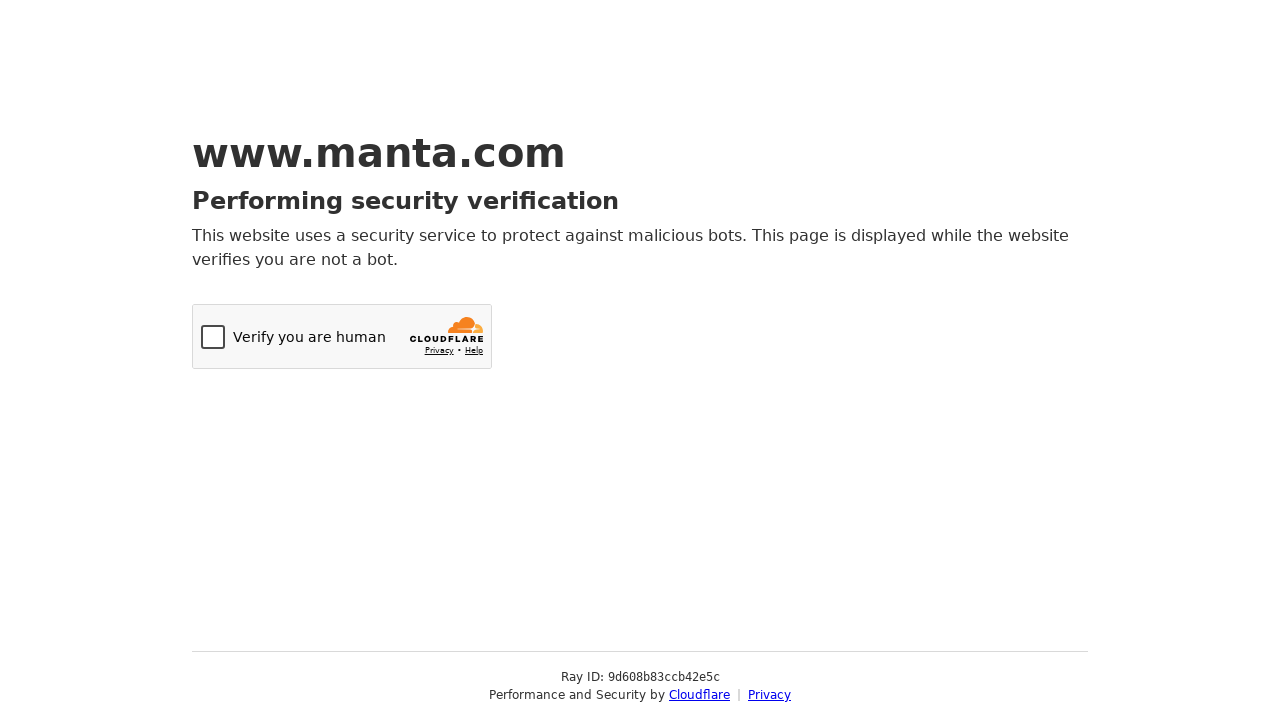

Verified restaurants and bars category page title exists
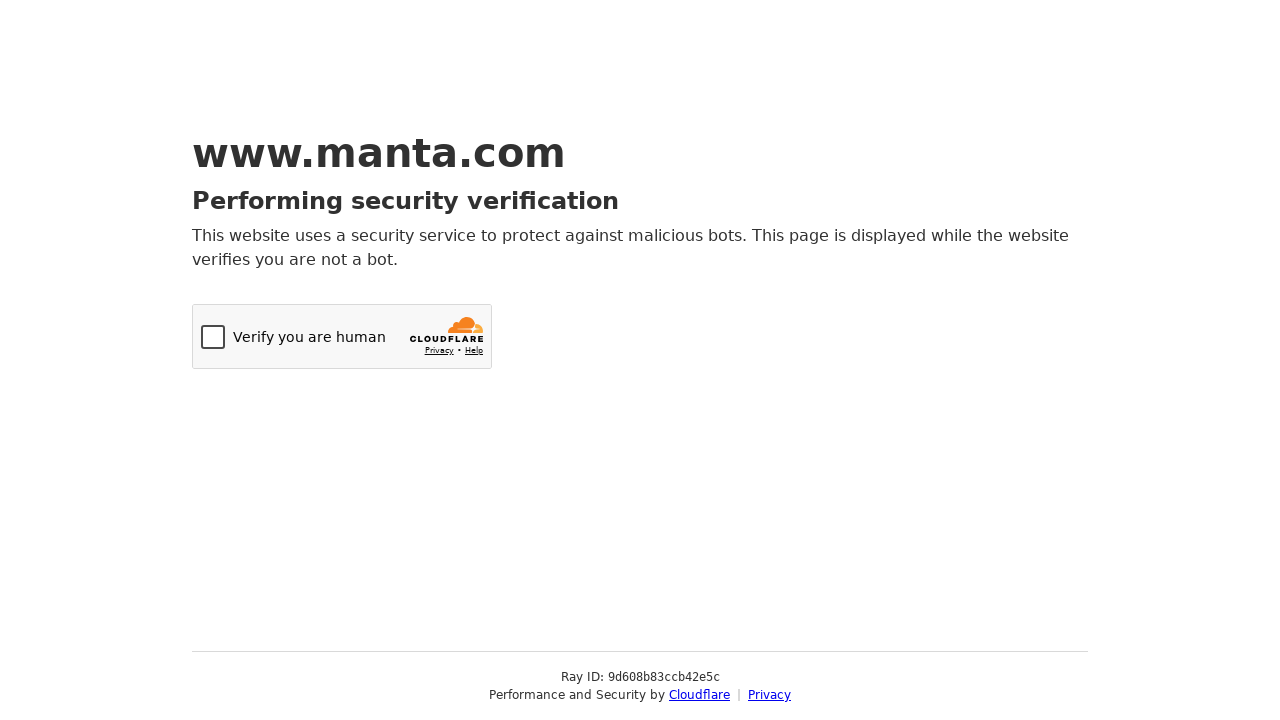

Navigated to Lambertville Trading Company business listing page
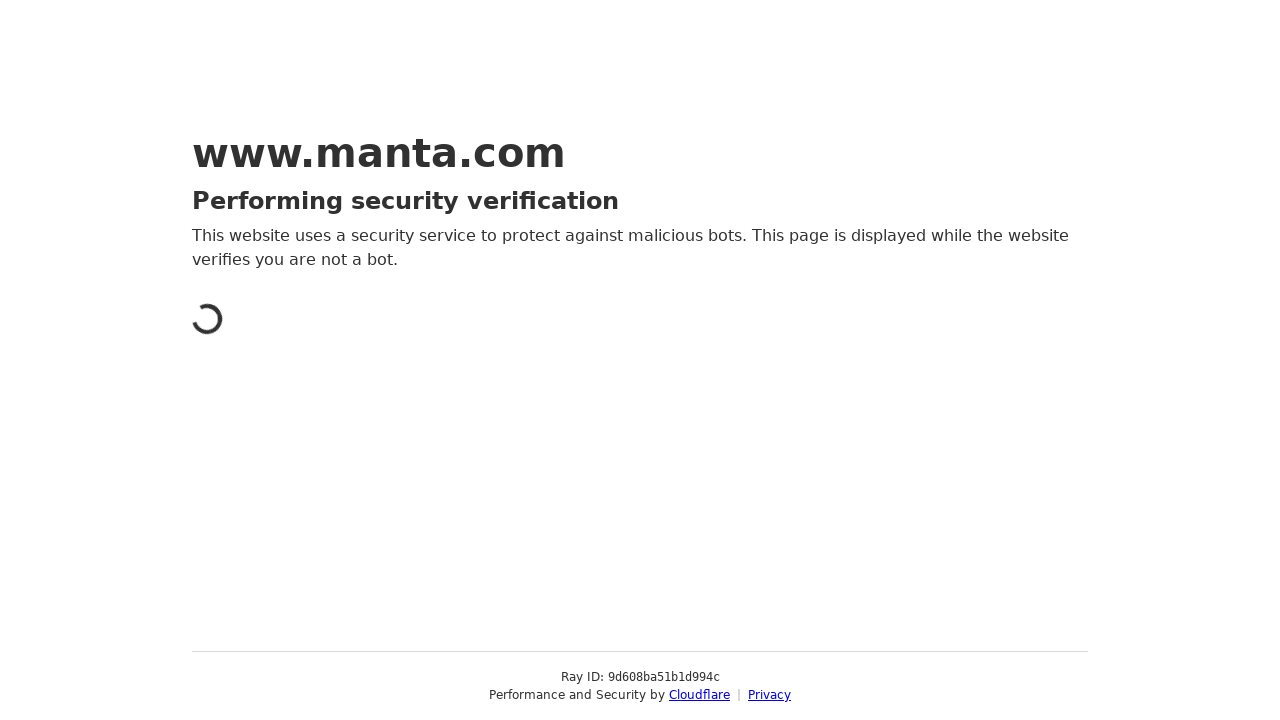

Waited for business listing page to load (domcontentloaded)
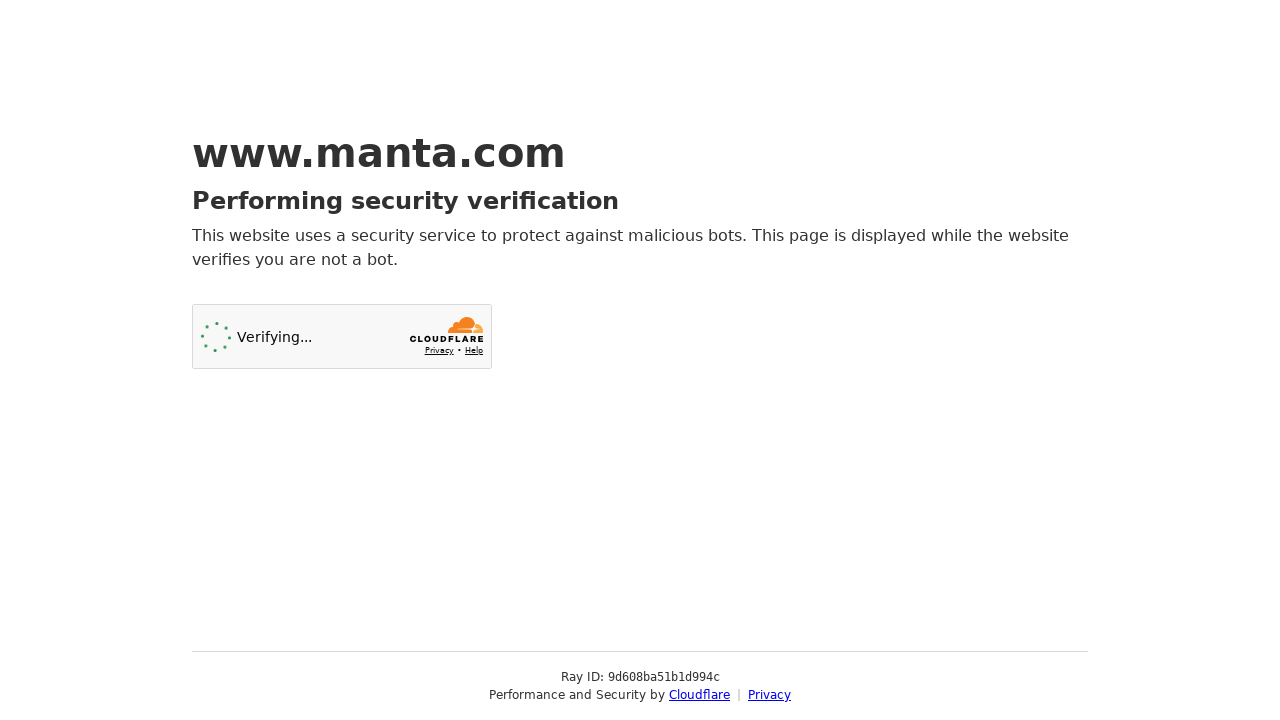

Verified business listing page title exists
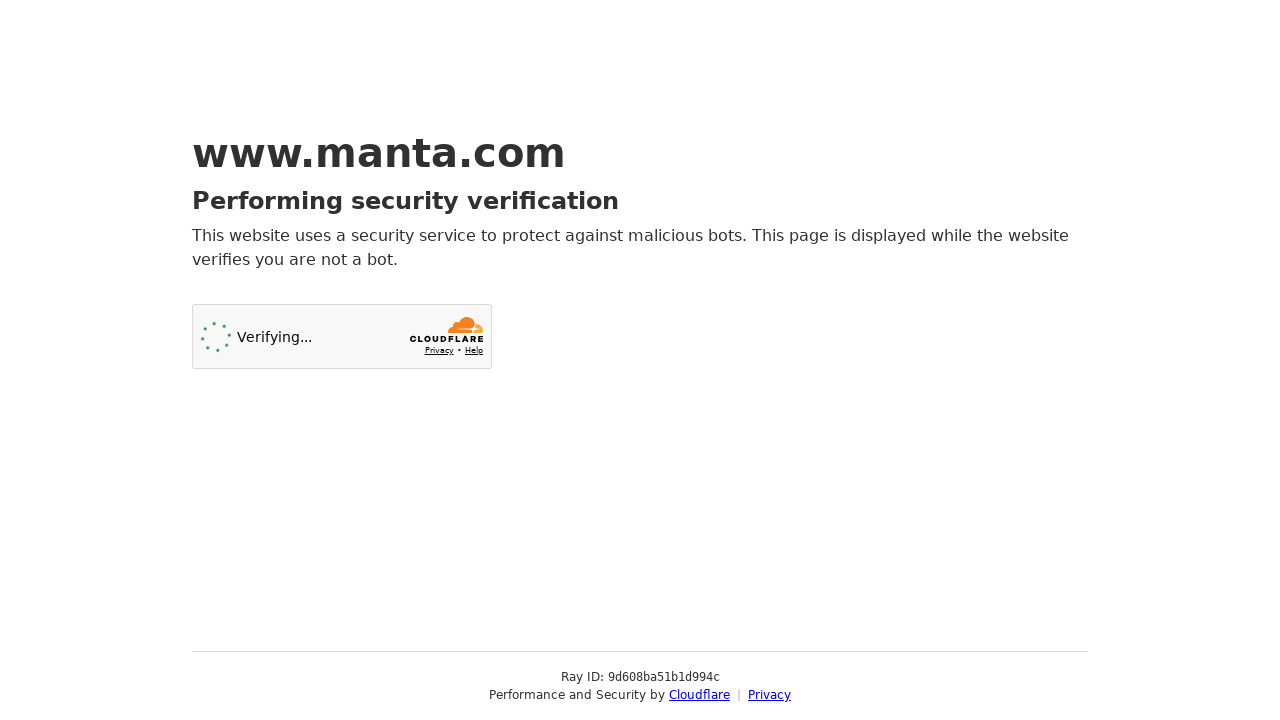

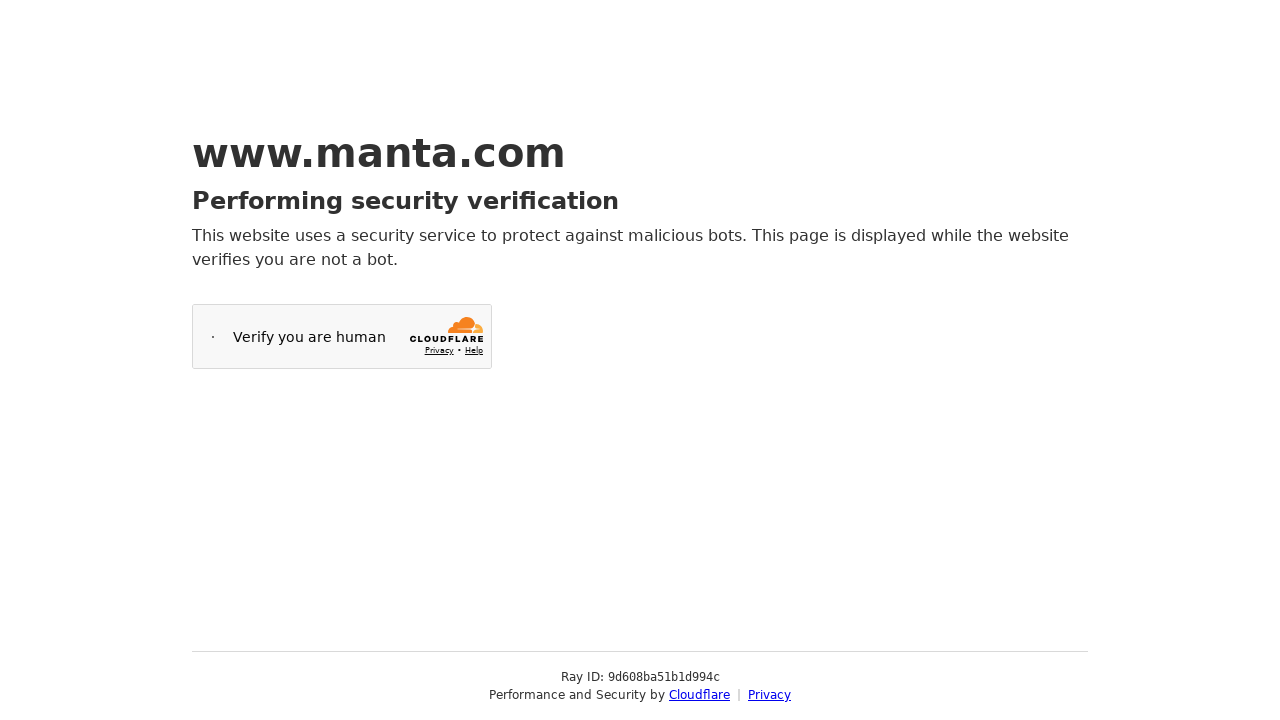